Tests scrolling to an element, hovering over it to reveal a dropdown menu, and clicking on an option

Starting URL: https://rahulshettyacademy.com/AutomationPractice/

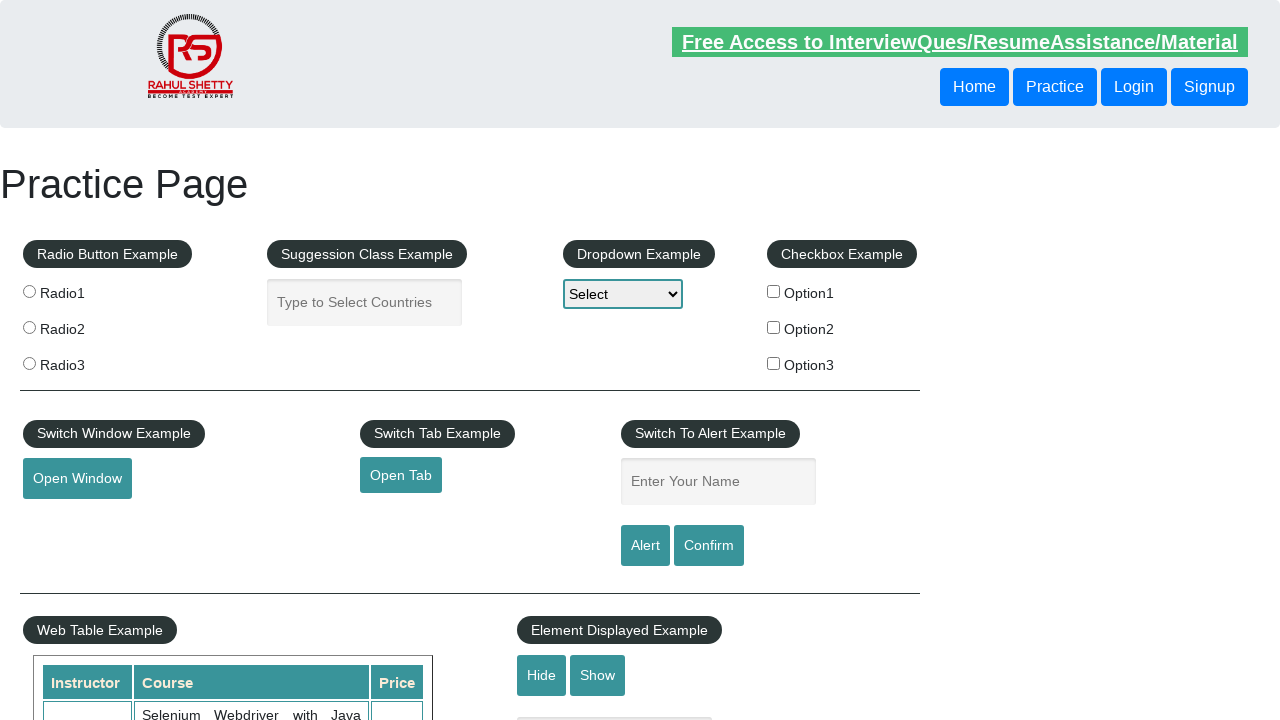

Scrolled to mouse hover button
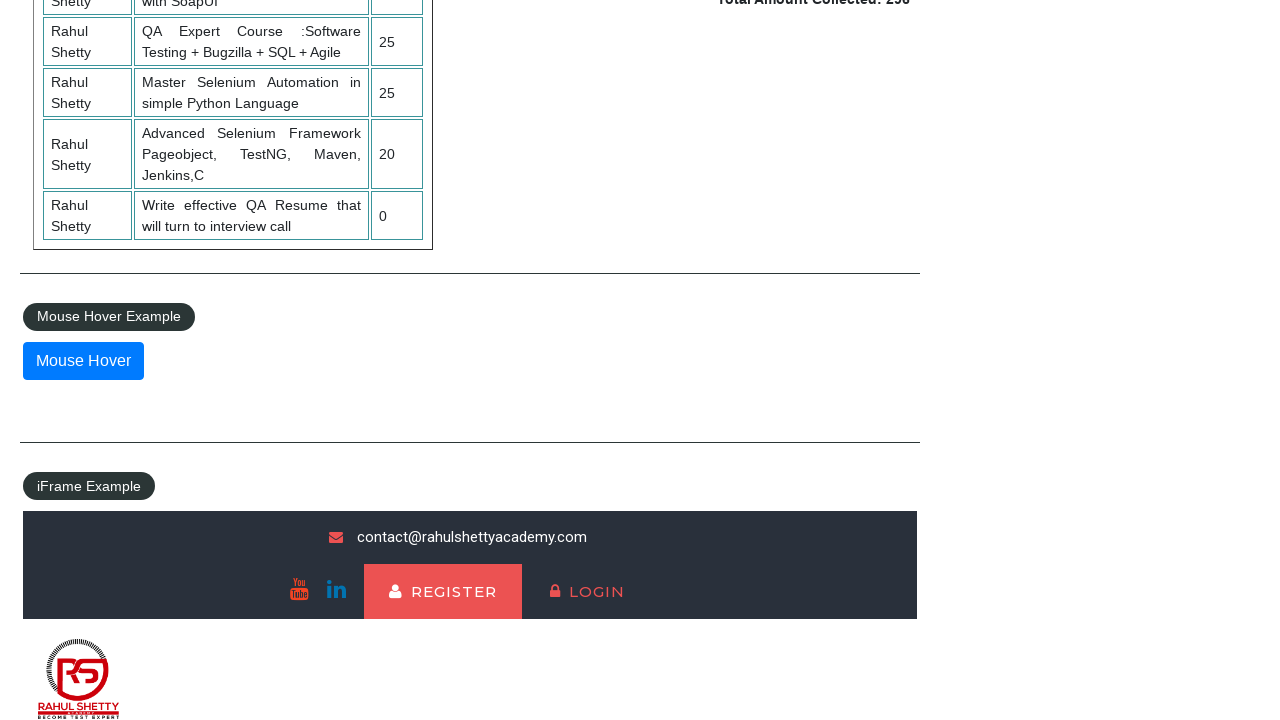

Hovered over mouse hover button to reveal dropdown menu at (83, 361) on button#mousehover
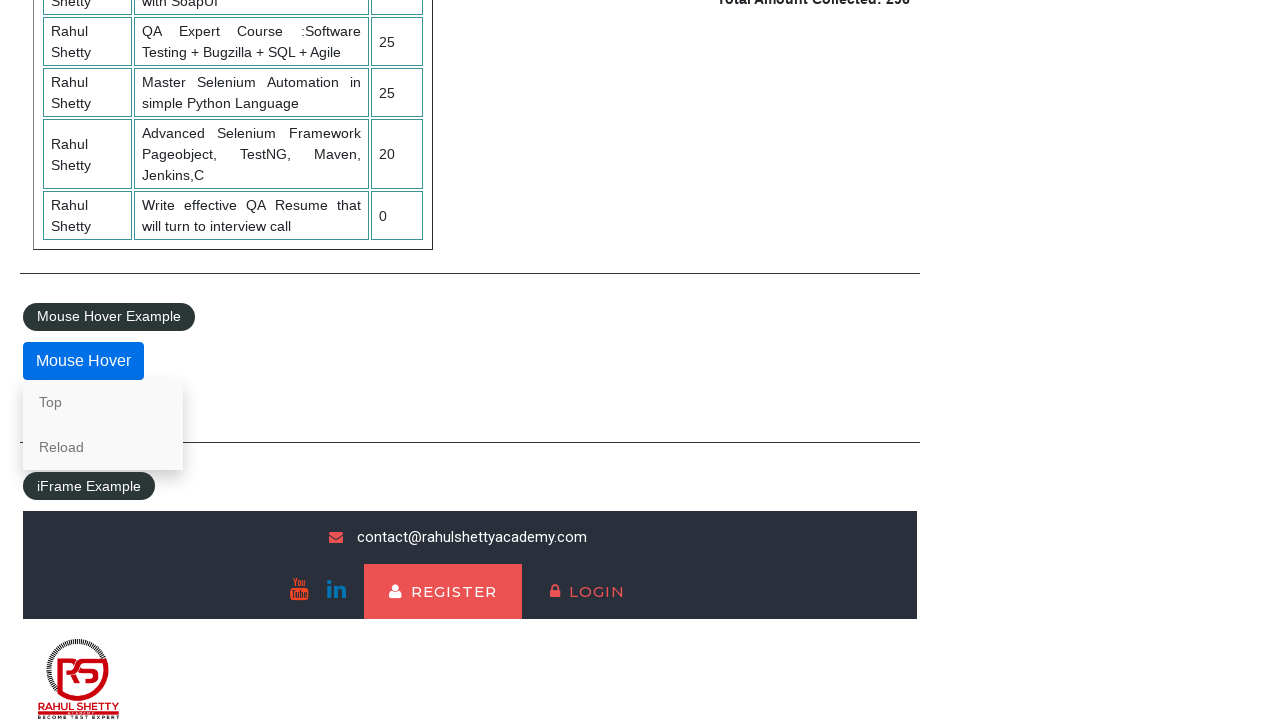

Clicked 'Top' option from dropdown menu at (103, 402) on (//div[@class='mouse-hover-content'])/child::*[1]
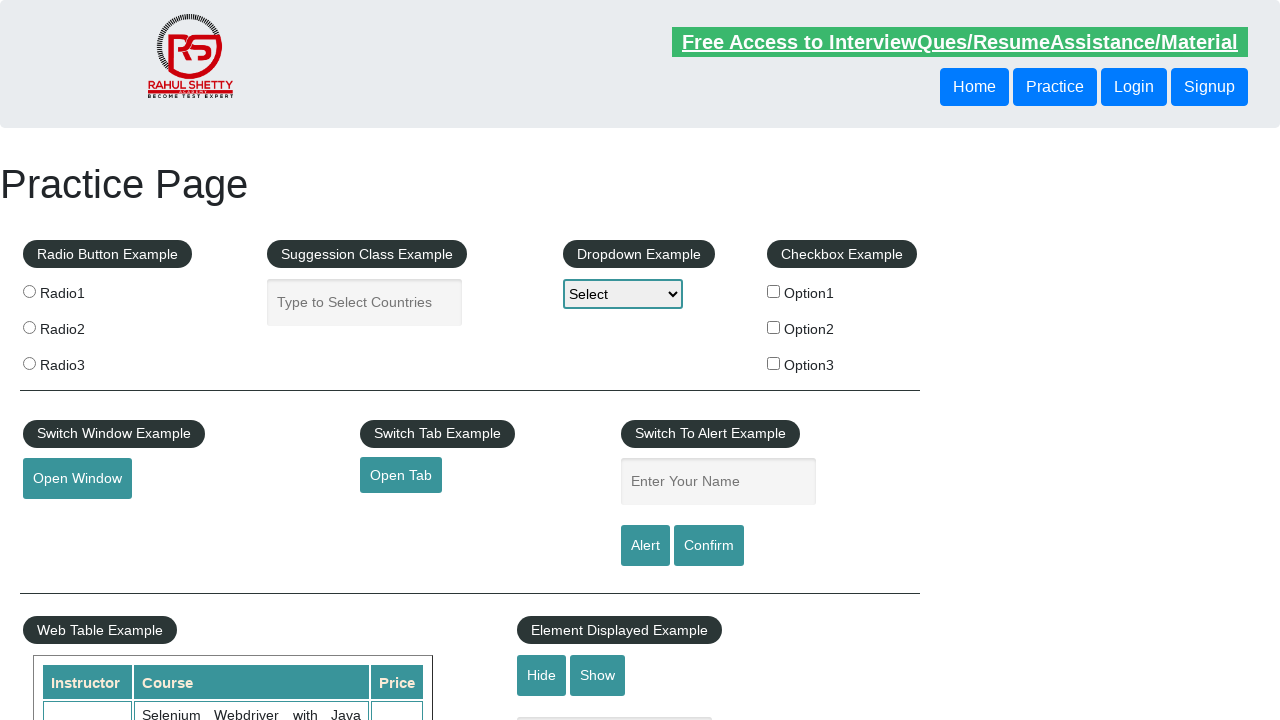

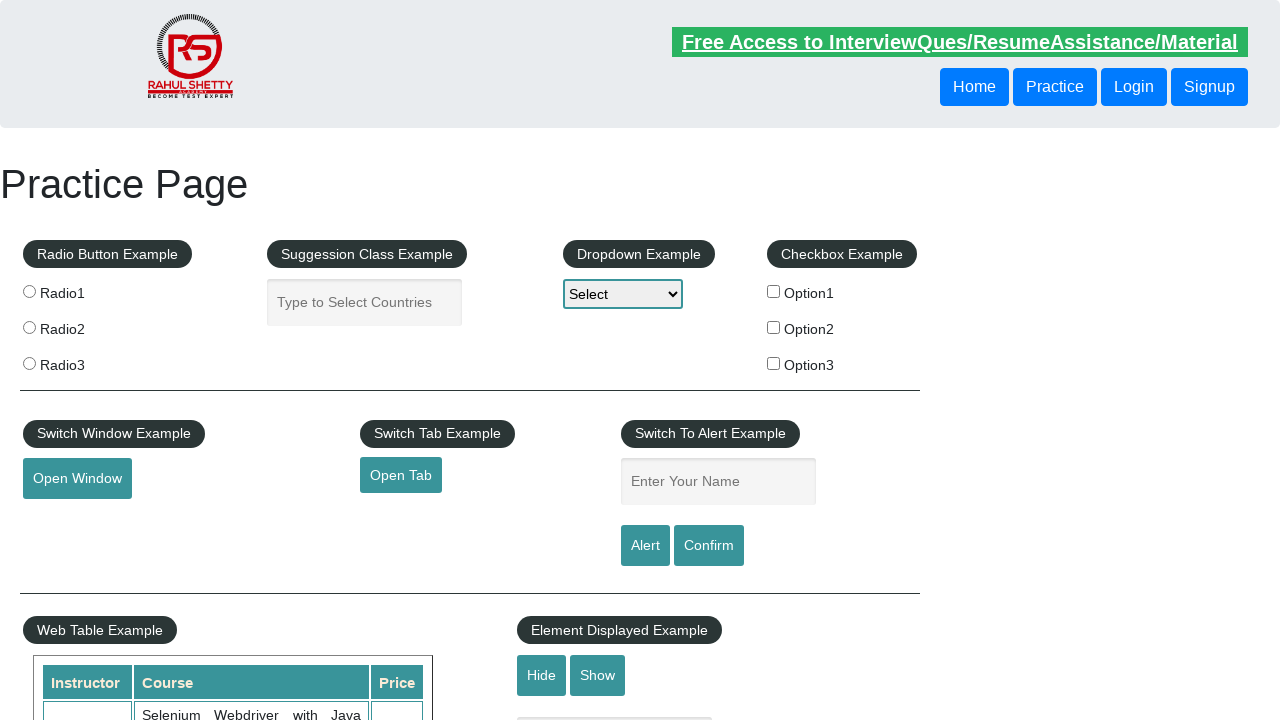